Tests iframe handling functionality by switching between nested frames, filling form fields (name and email), then switching back to default content and clicking a link.

Starting URL: https://www.letcode.in/frame

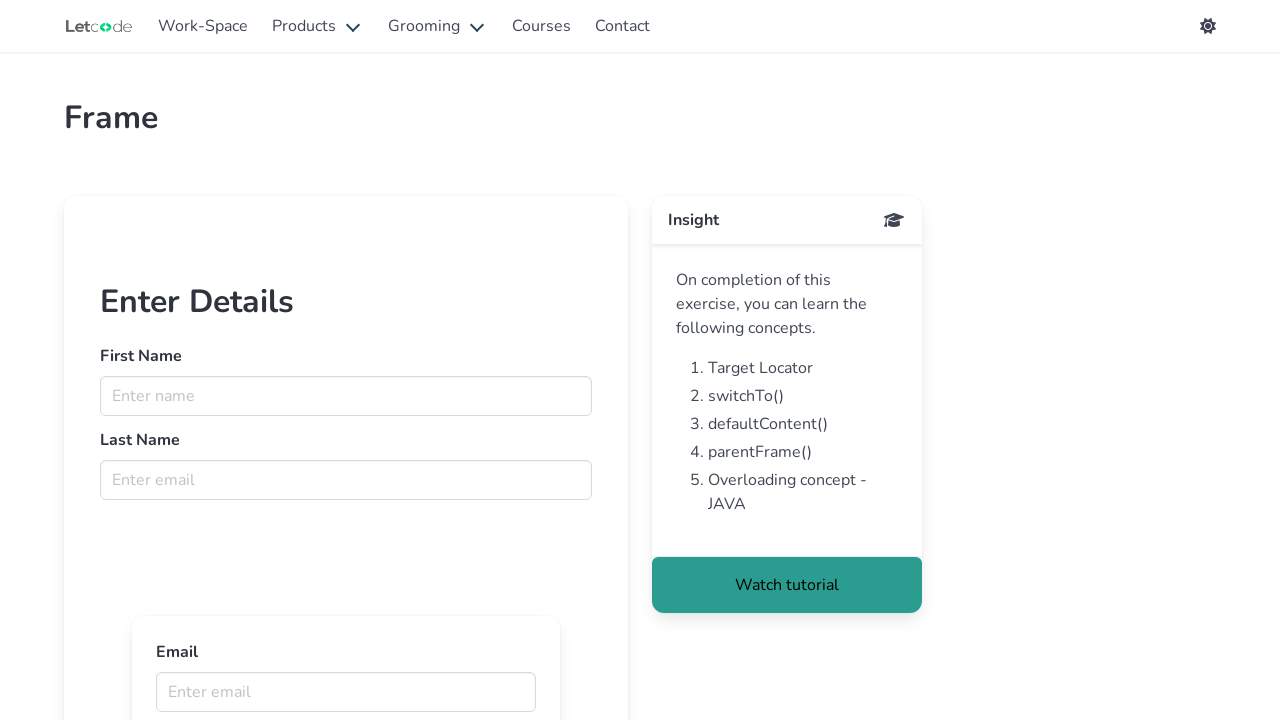

Switched to first frame named 'firstFr'
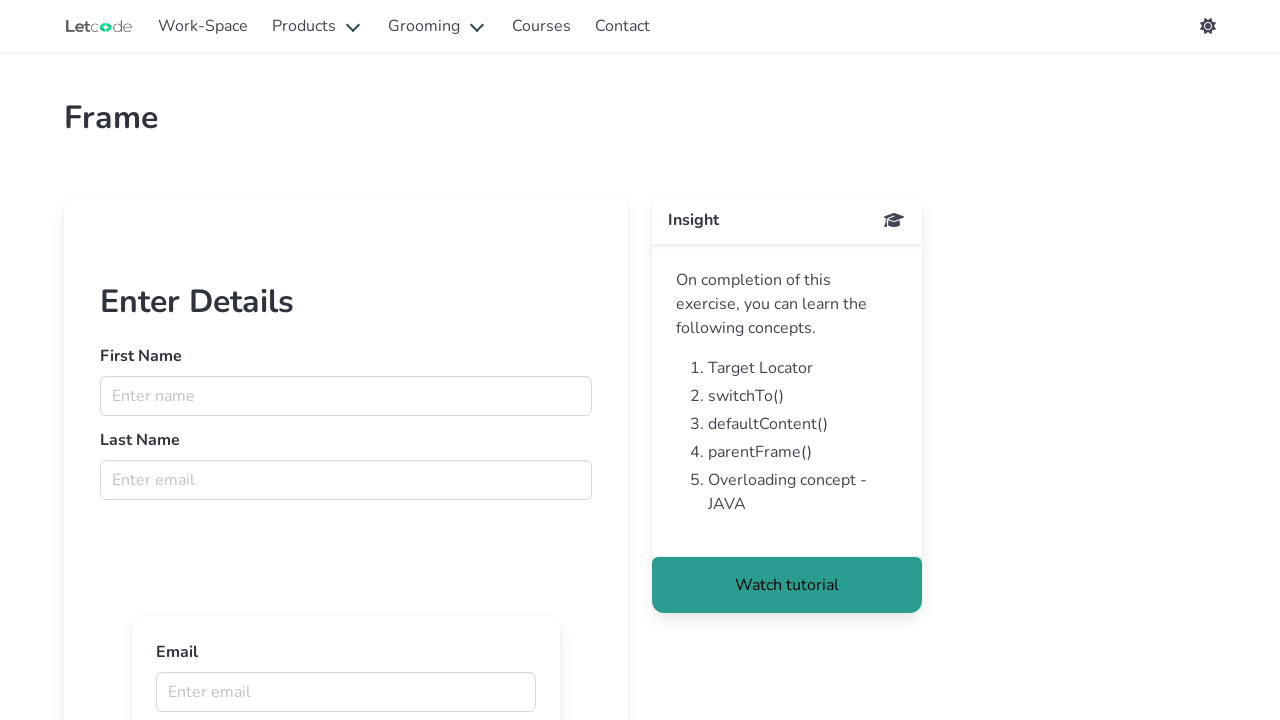

Filled name field with 'SANTHOSH KUMAR K' in first frame on input[name='fname']
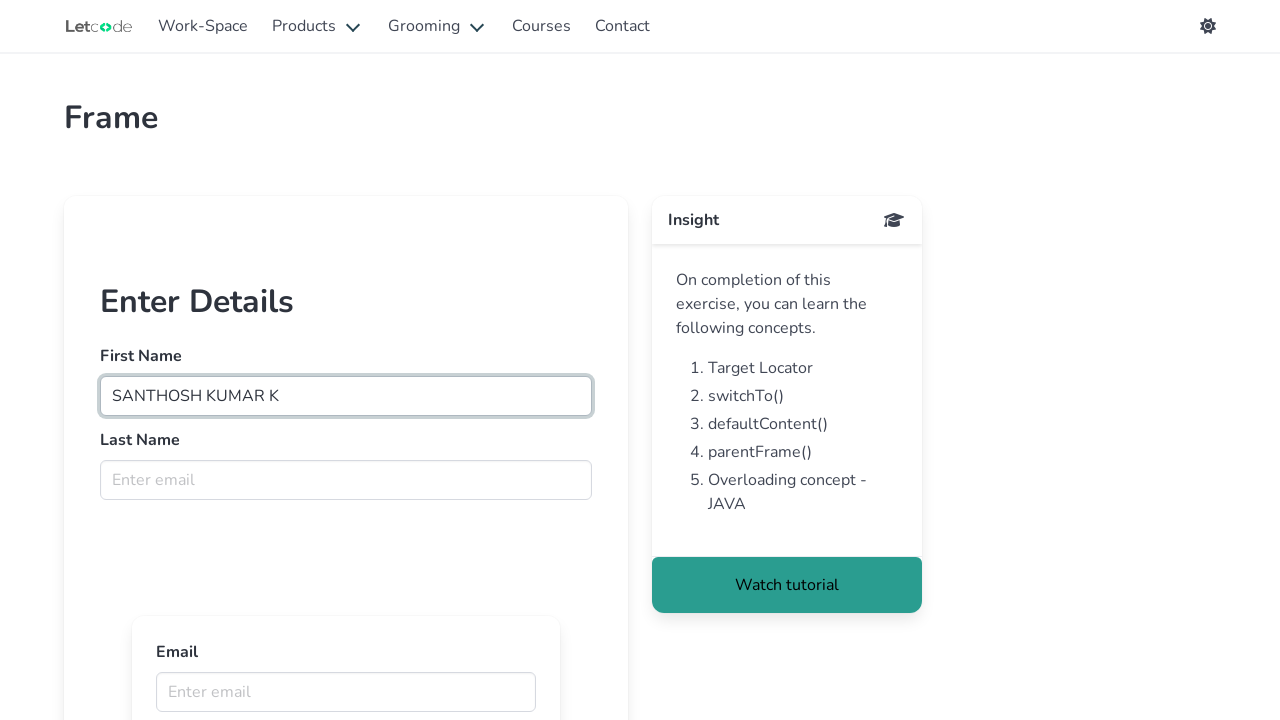

Located nested iframe within first frame
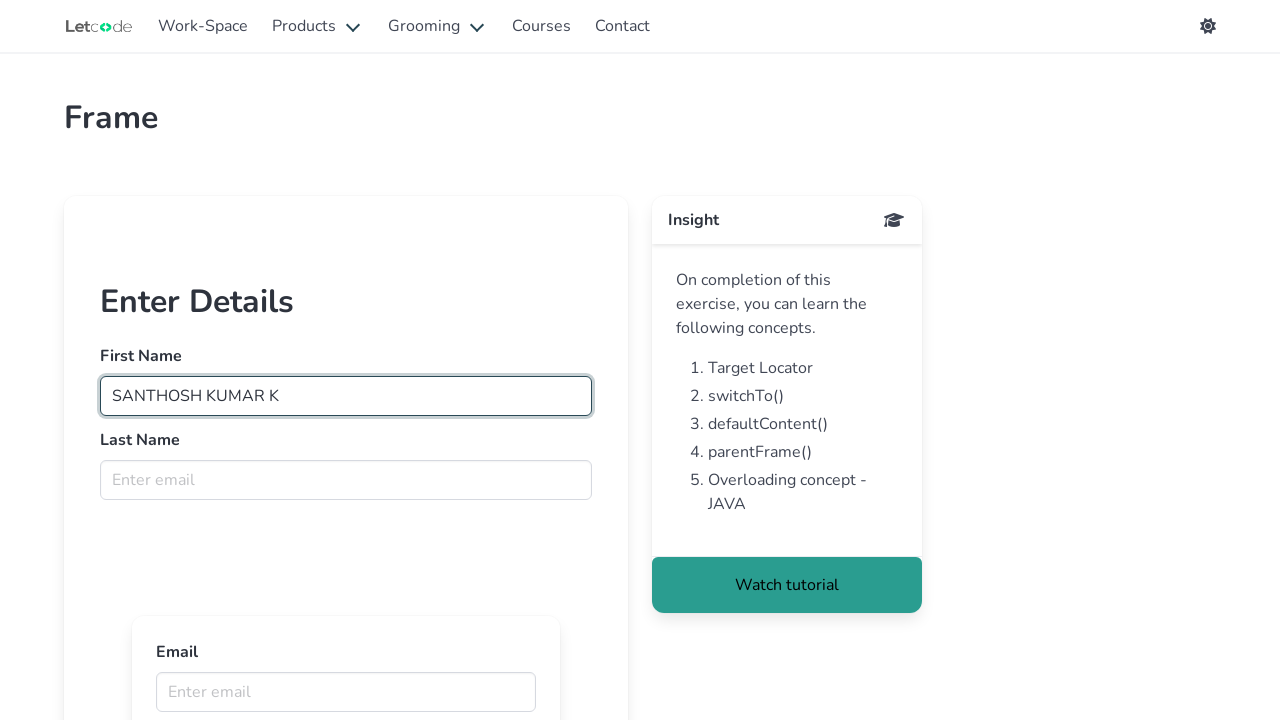

Filled email field with 'santhoshinrealife@gmail.com' in nested frame on iframe >> nth=0 >> internal:control=enter-frame >> input[name='email']
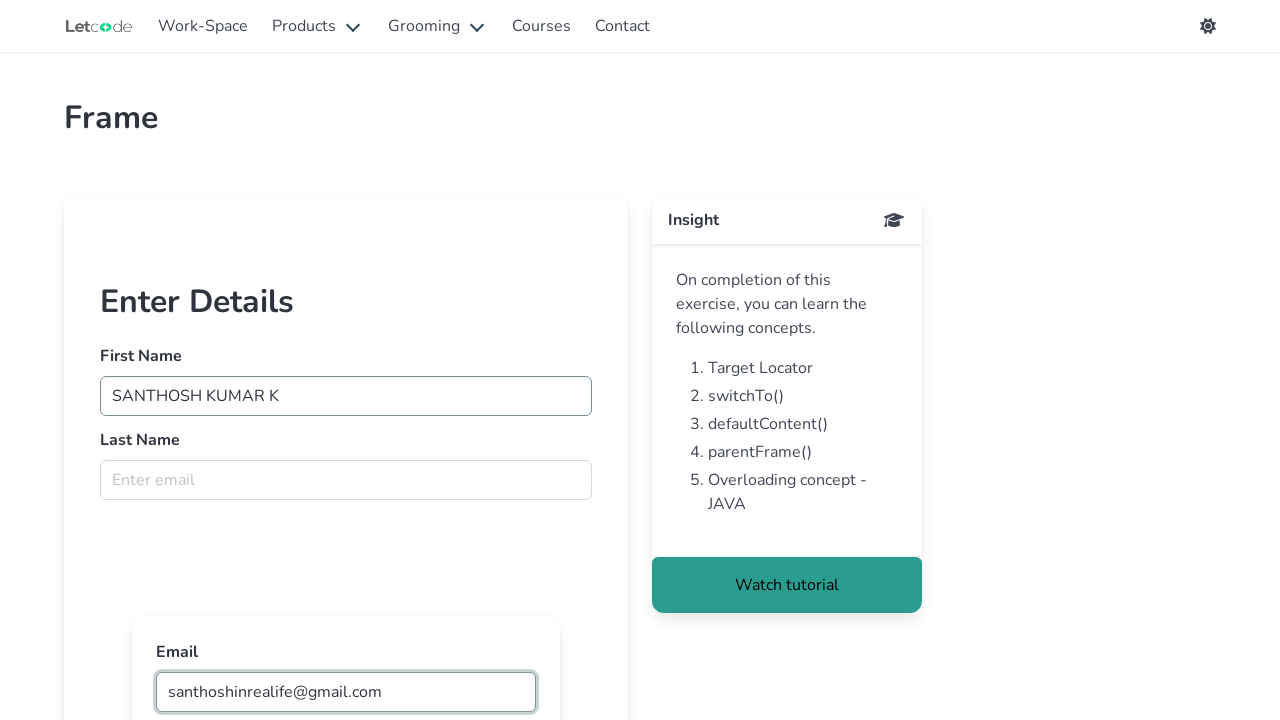

Clicked 'Watch tutorial' link in main page at (787, 585) on text=Watch tutorial
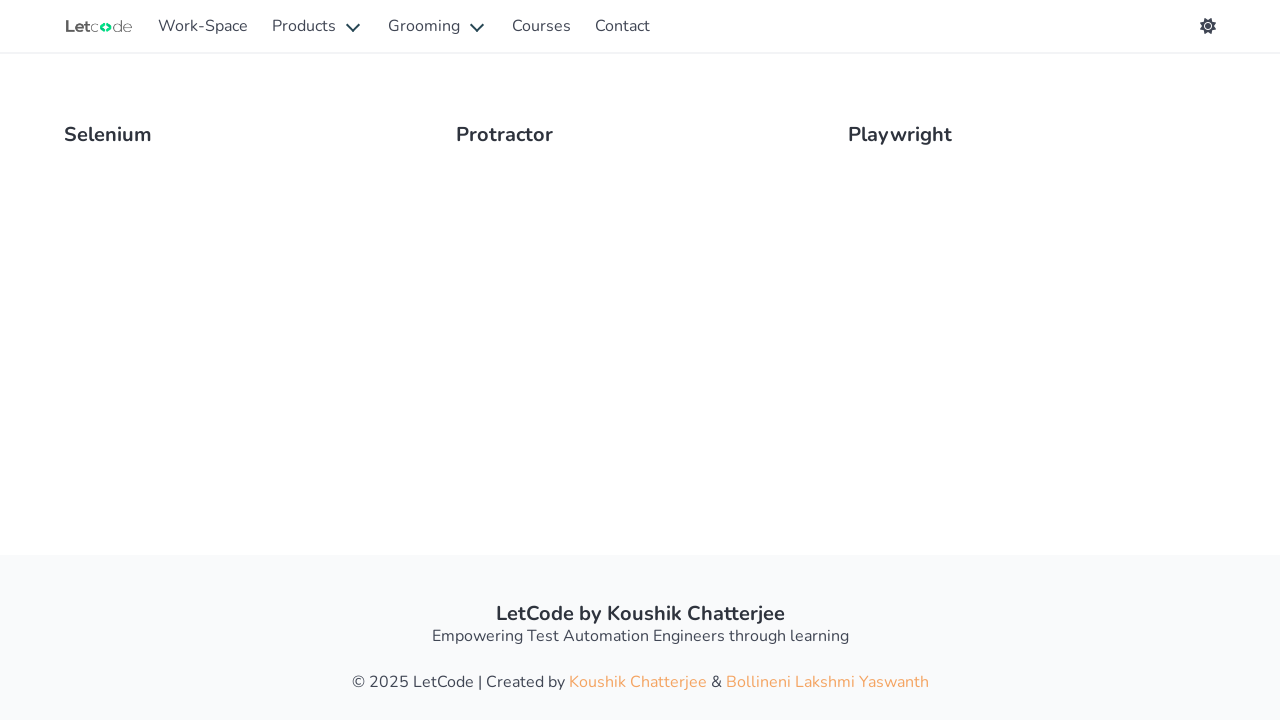

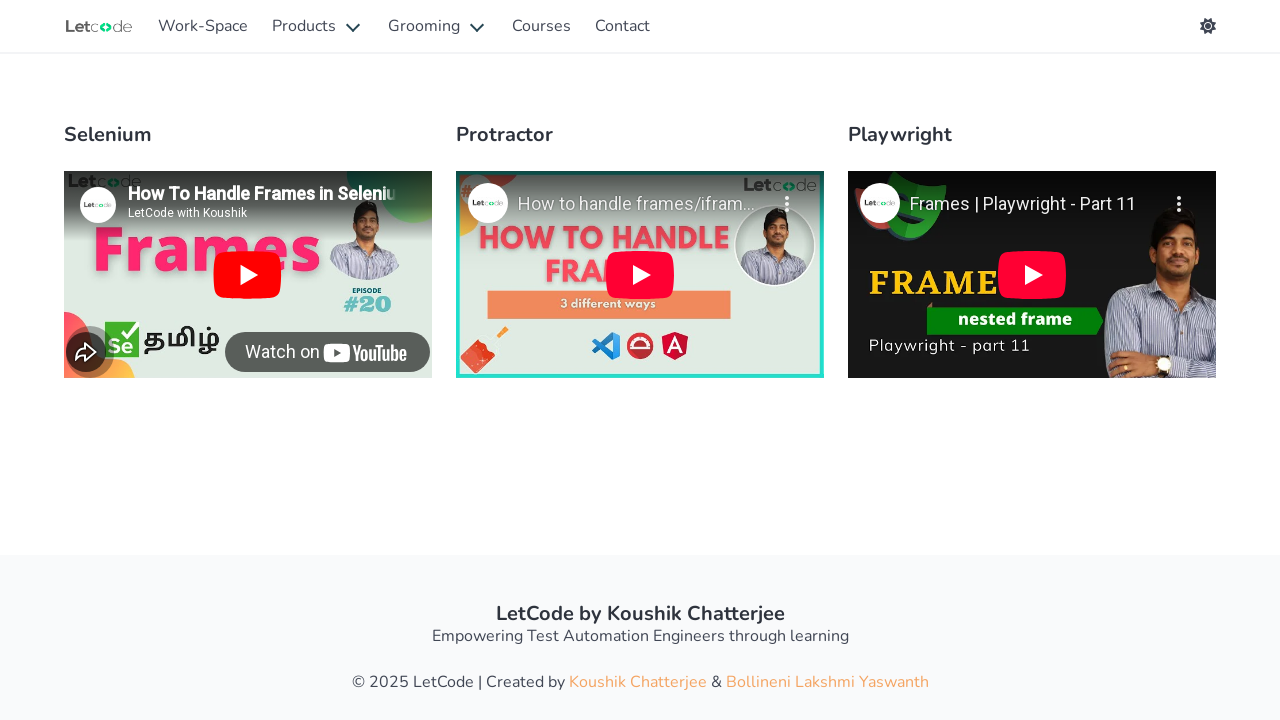